Tests click and double-click interactions on a demo page with click buttons

Starting URL: http://sahitest.com/demo/clicks.htm

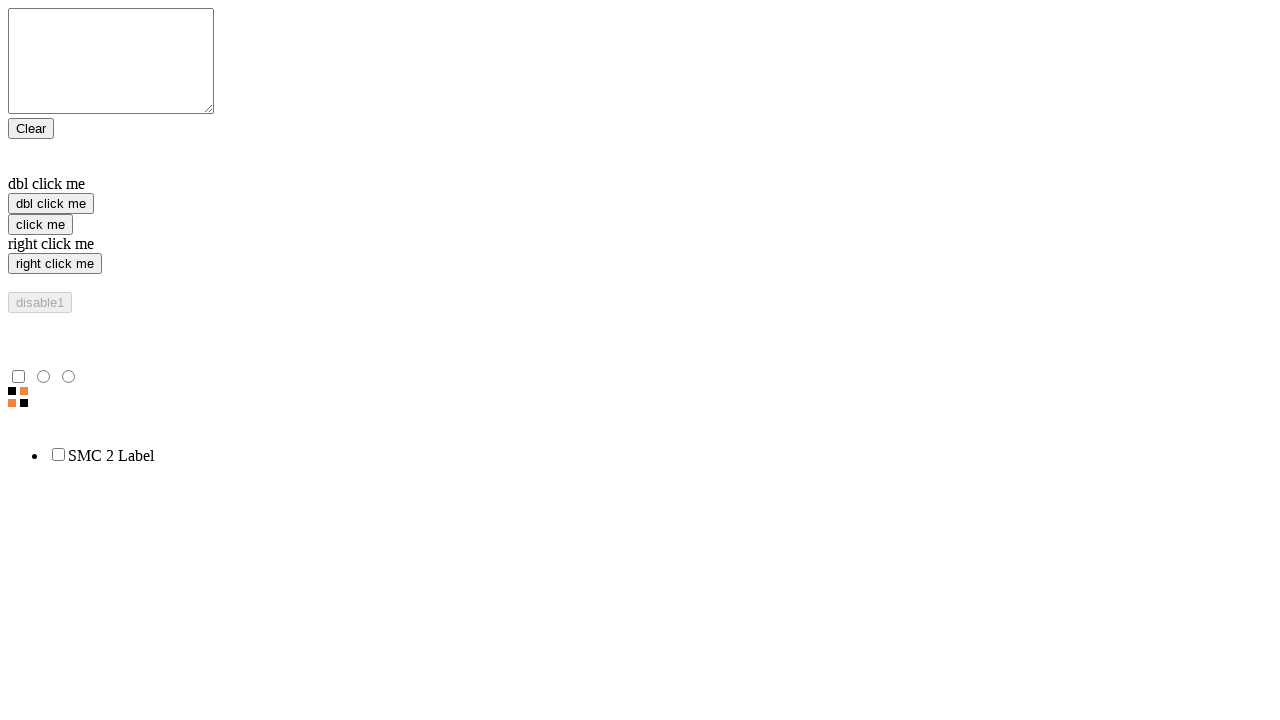

Navigated to clicks demo page
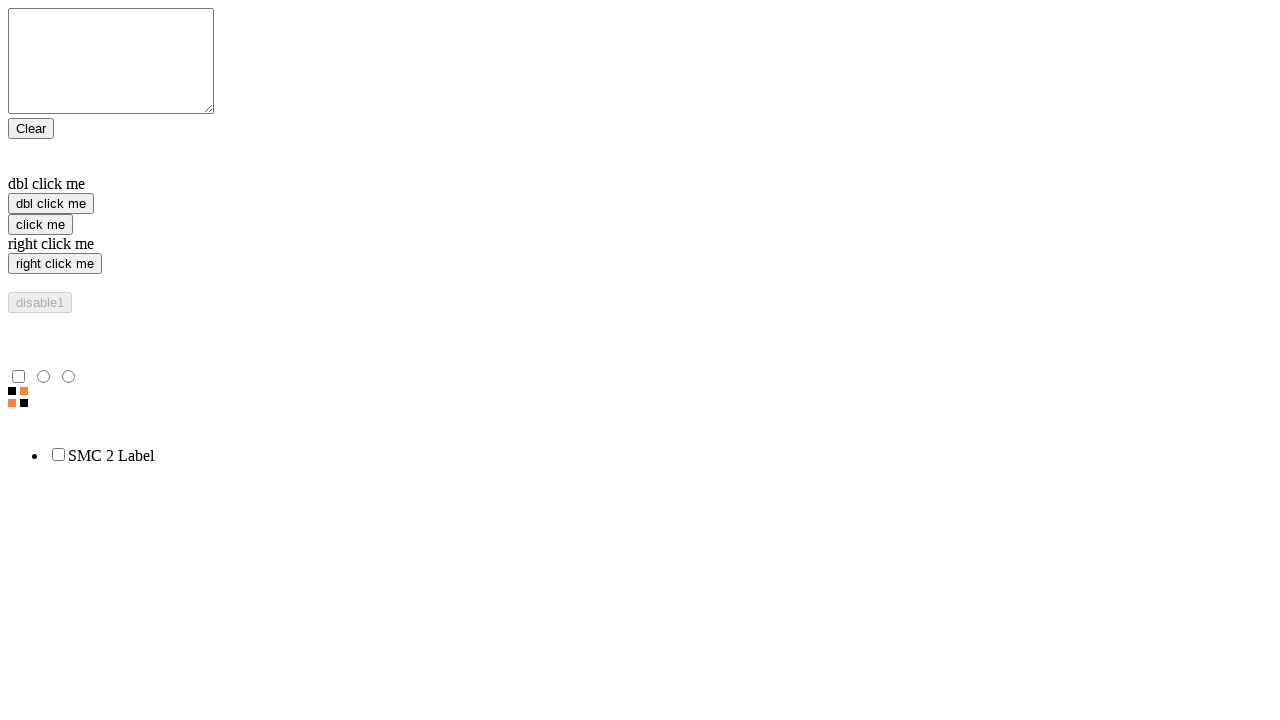

Clicked the 'click me' button at (40, 224) on xpath=//input[@value='click me']
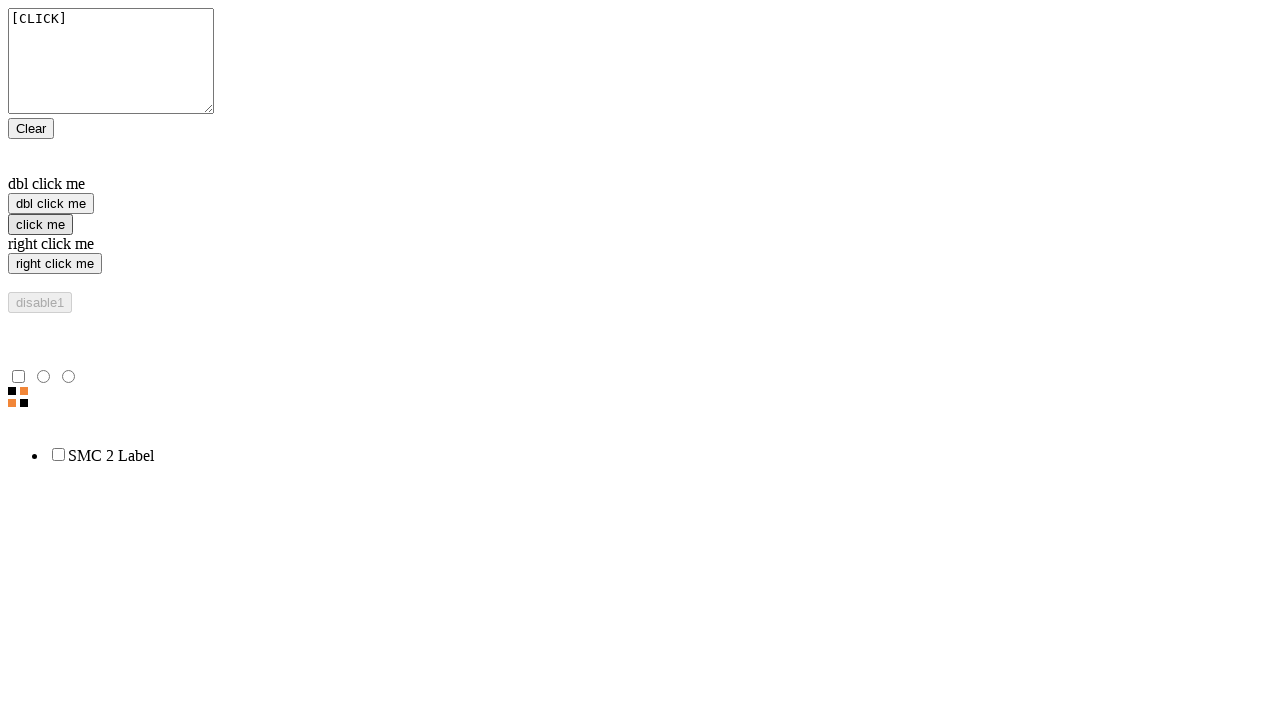

Double-clicked the 'dbl click me' button at (51, 204) on xpath=//input[@value='dbl click me']
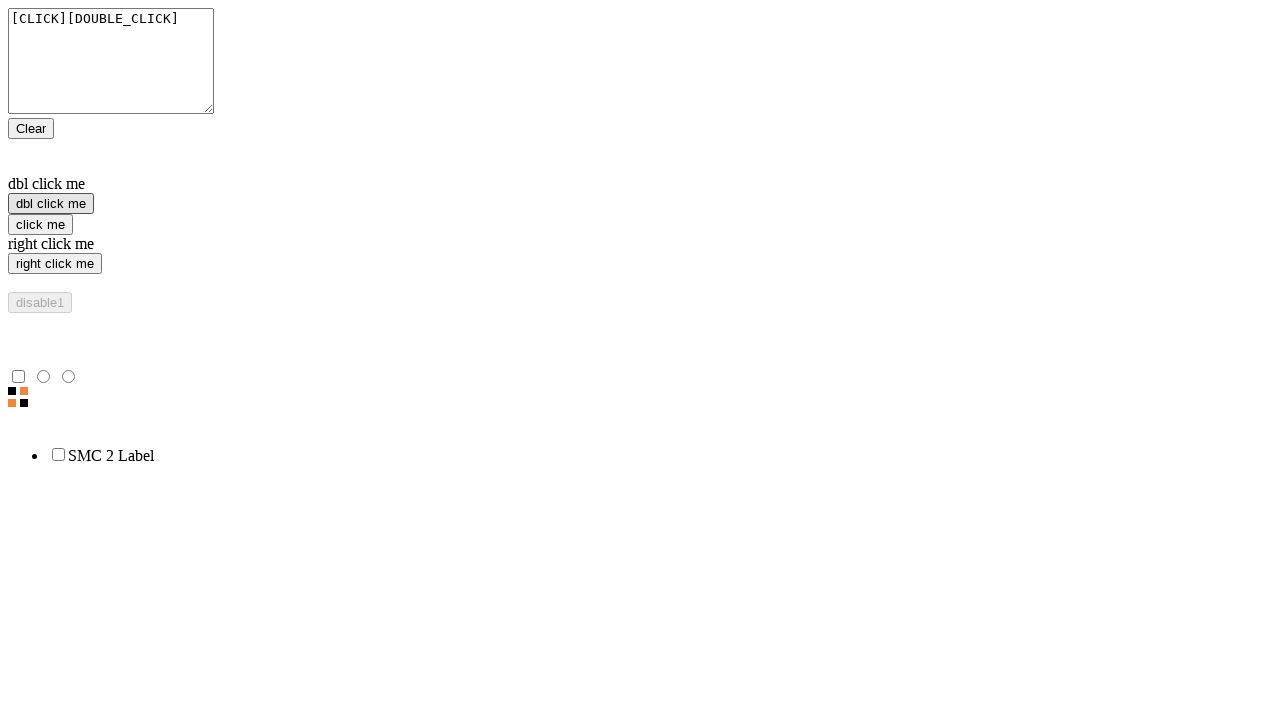

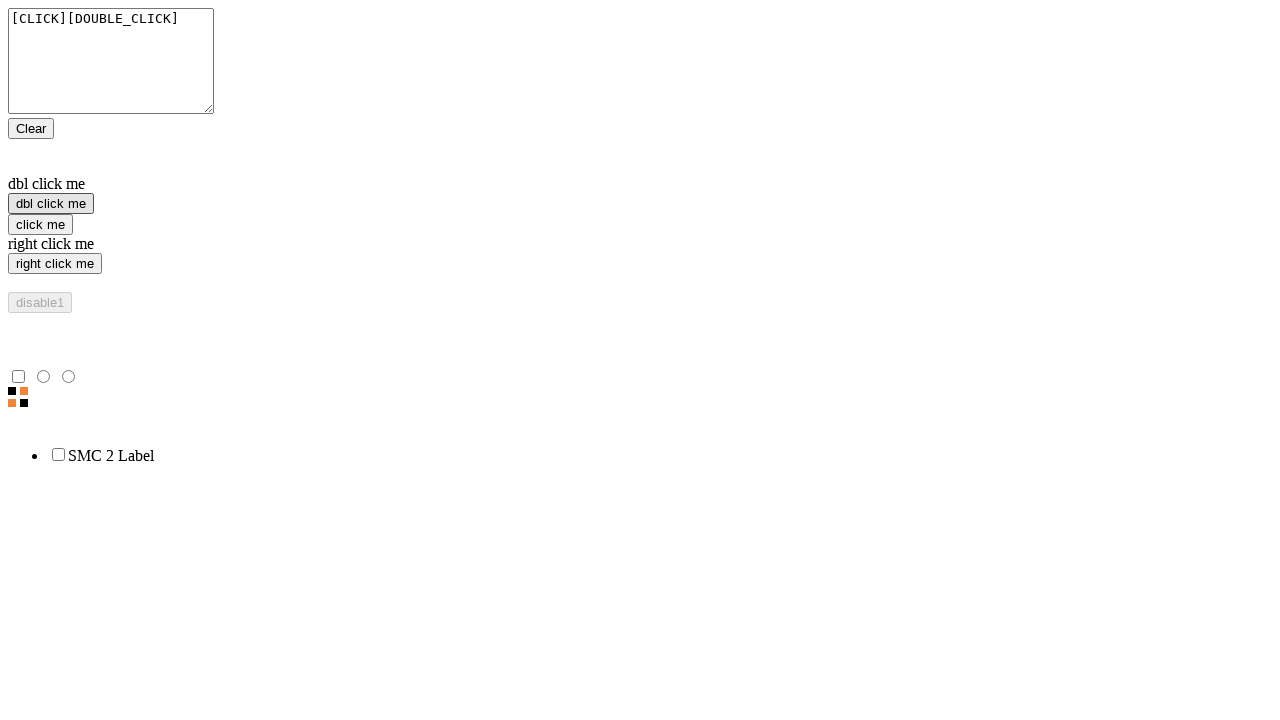